Tests alert popup handling by clicking a button that triggers a prompt box alert and accepting it

Starting URL: https://www.hyrtutorials.com/p/alertsdemo.html

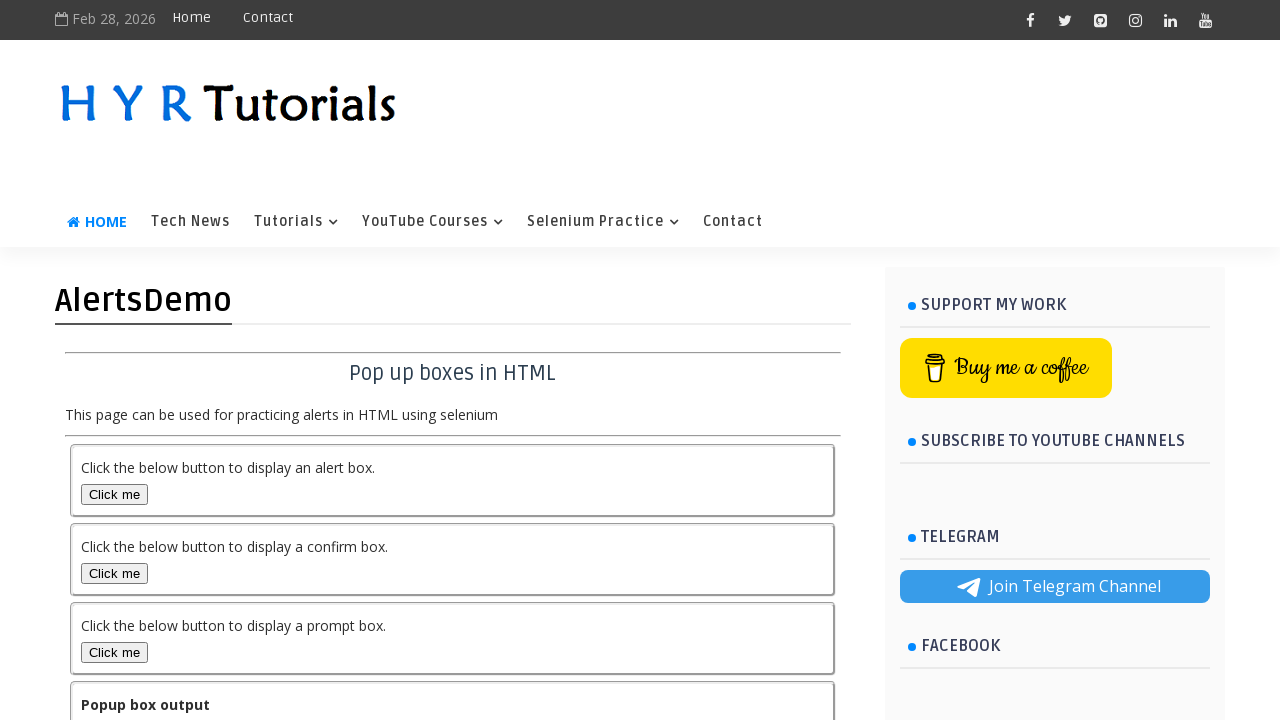

Clicked prompt box button to trigger alert at (114, 652) on #promptBox
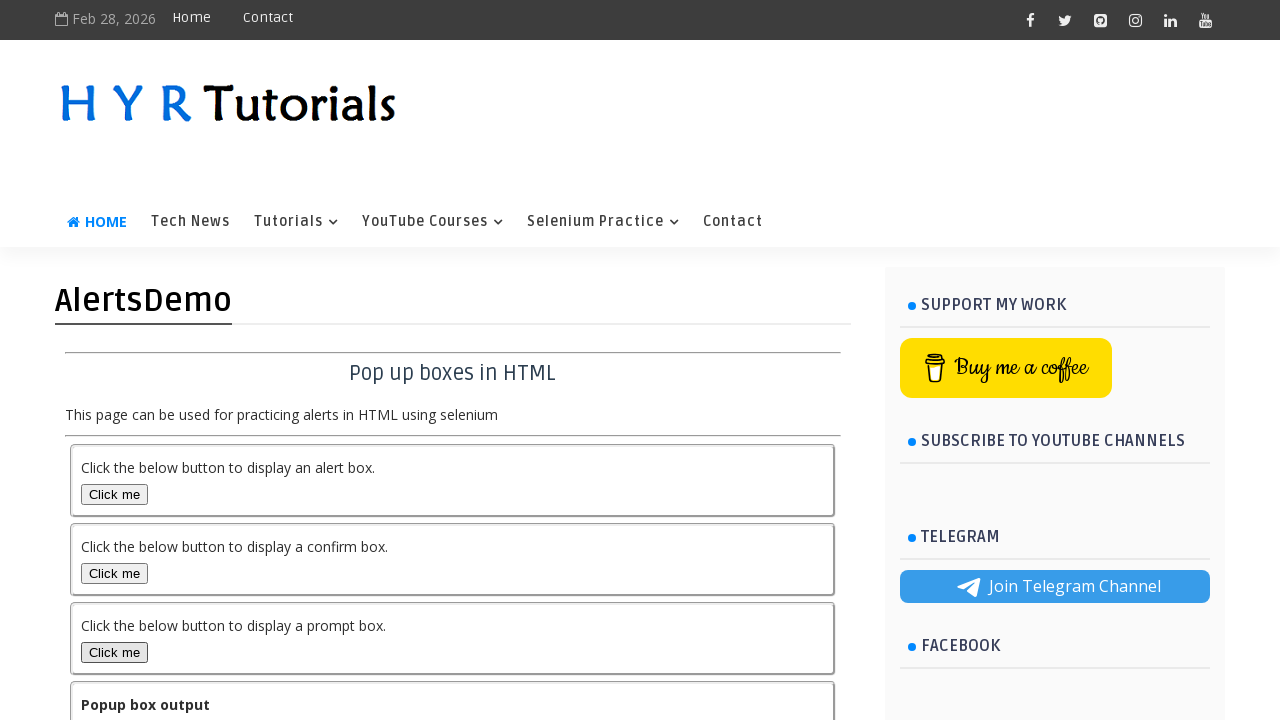

Set up dialog handler to accept alerts
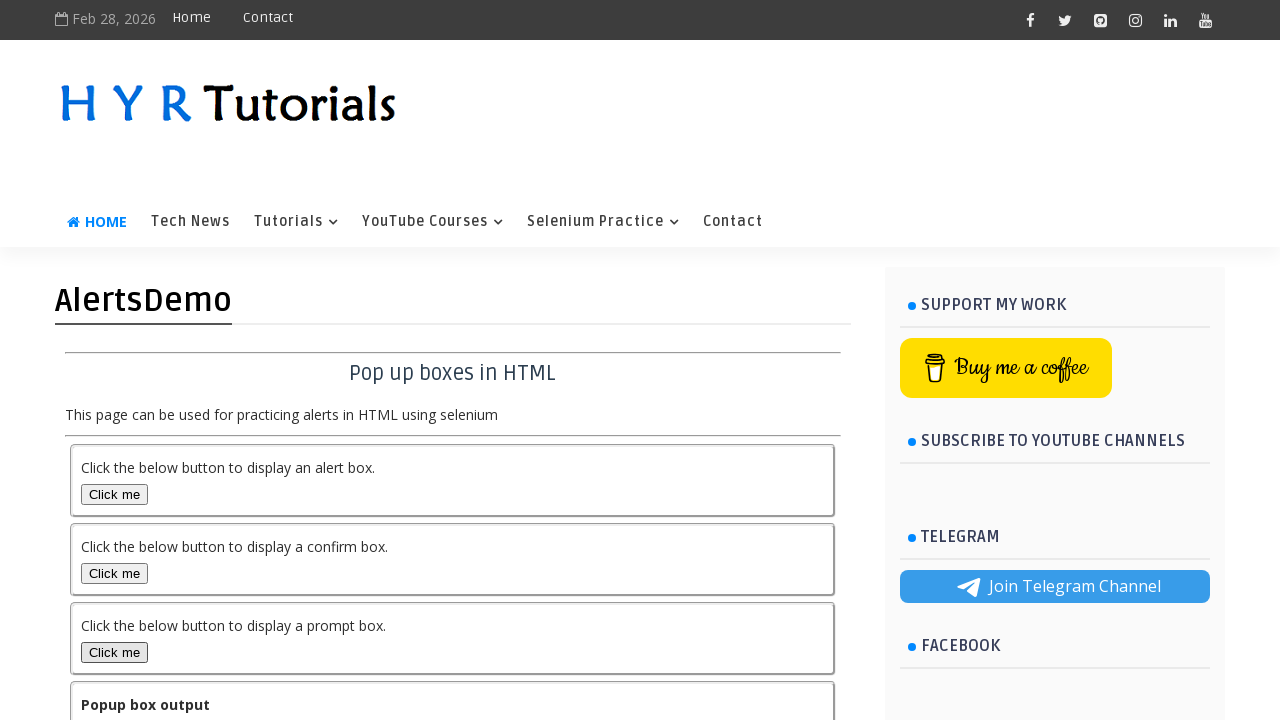

Clicked prompt box button again to trigger and handle dialog at (114, 652) on #promptBox
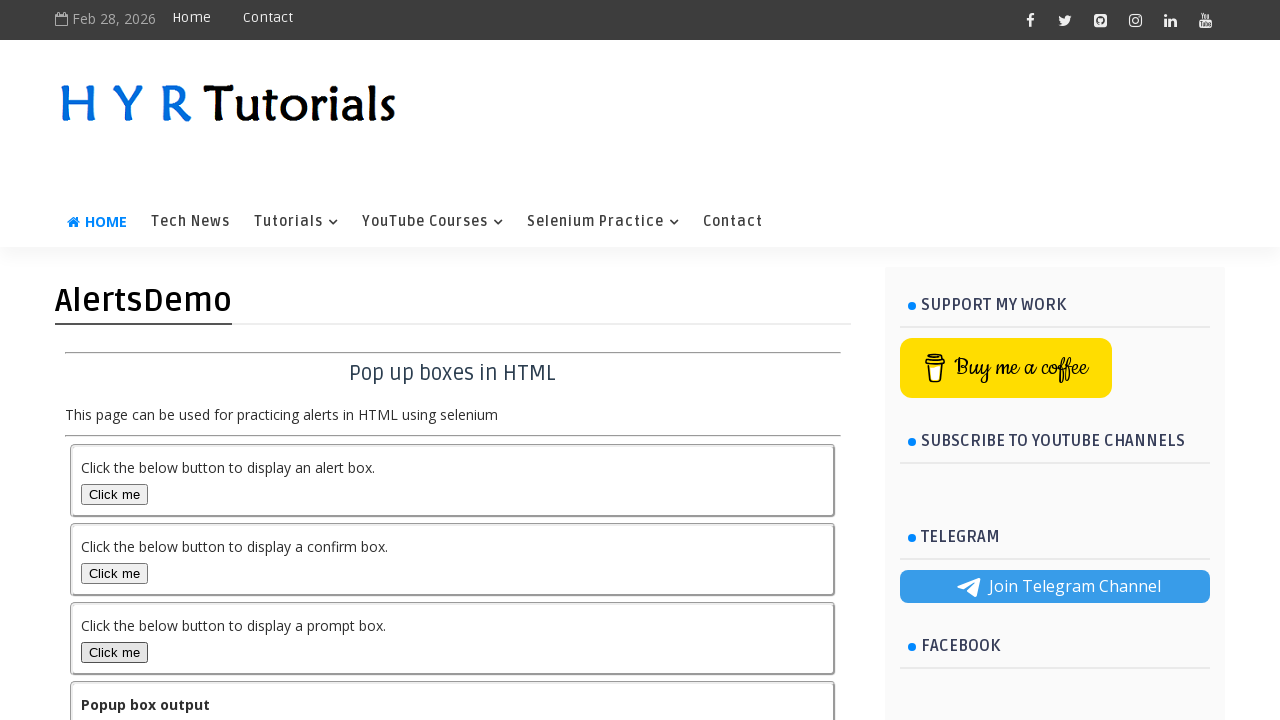

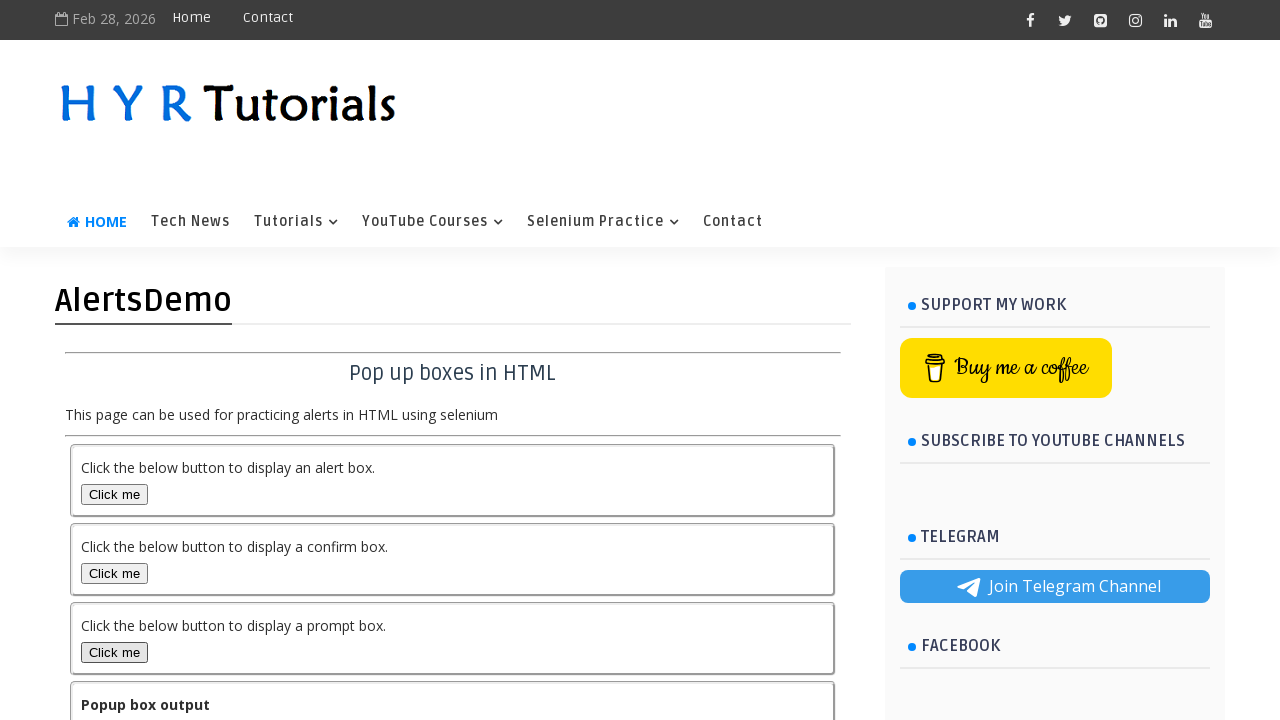